Tests slider functionality by dragging the slider handle to a new position

Starting URL: https://demoqa.com/slider

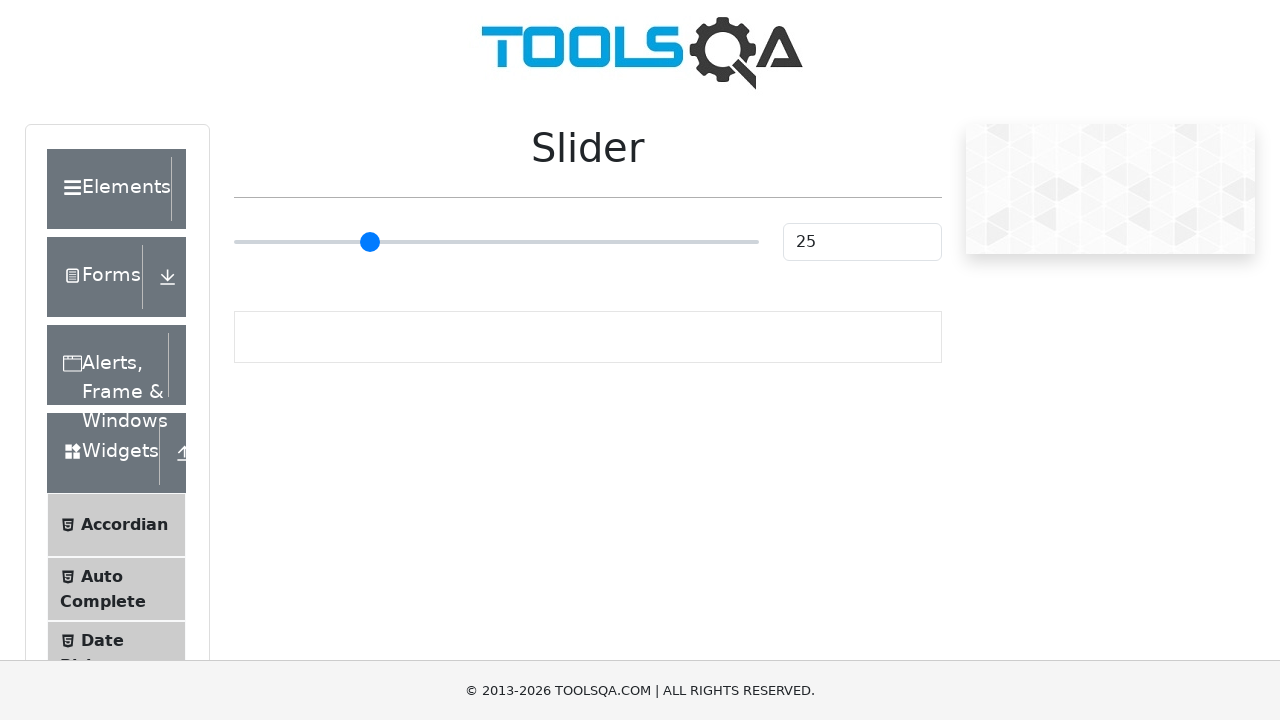

Located slider element
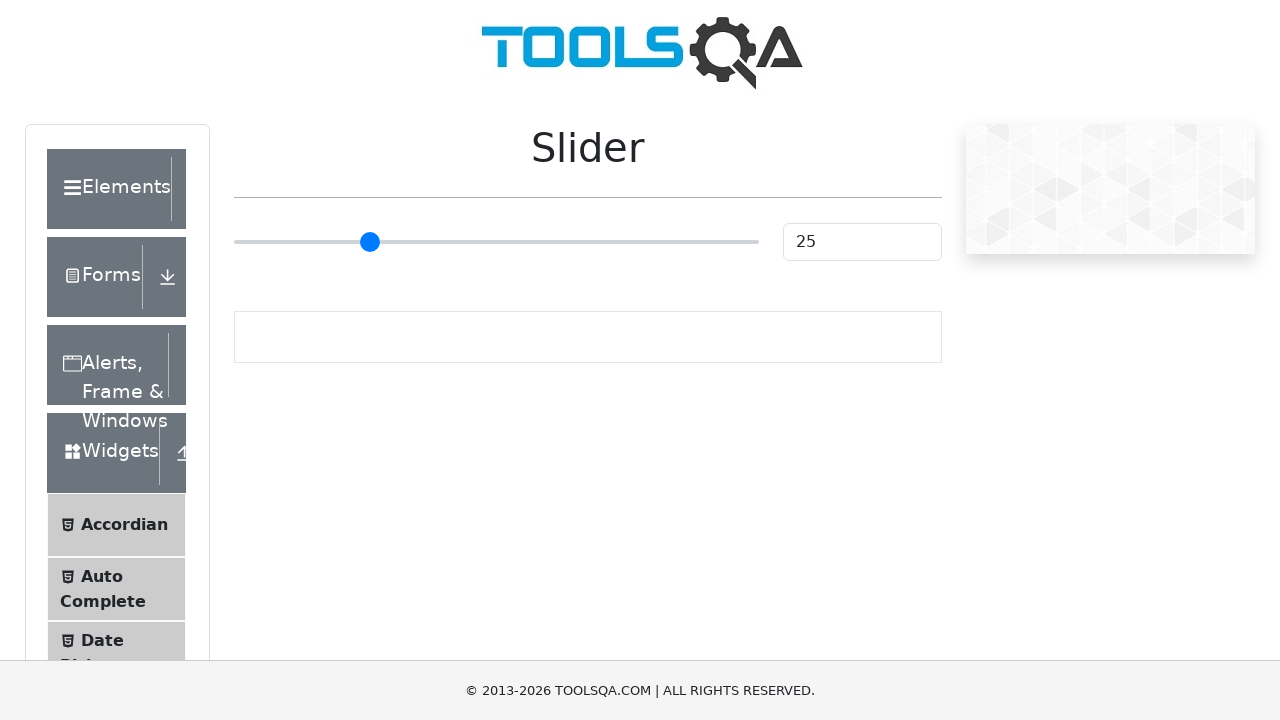

Retrieved slider bounding box dimensions
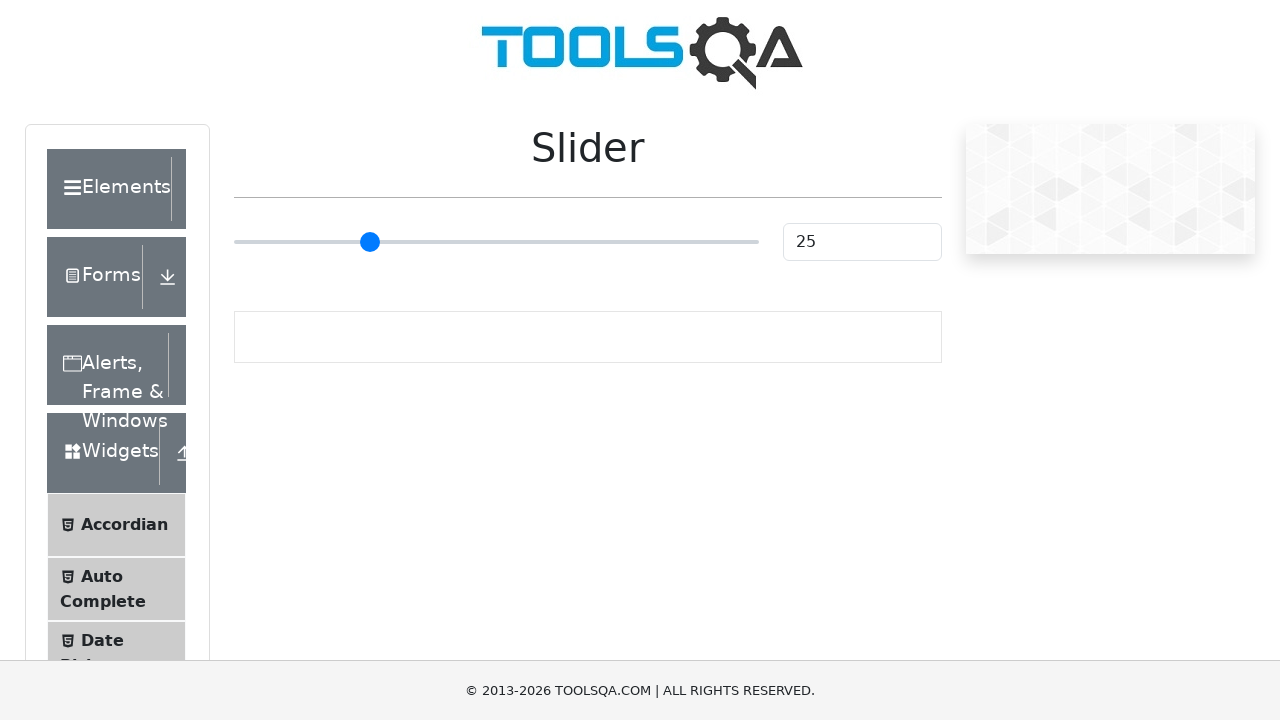

Moved mouse to center of slider handle at (496, 242)
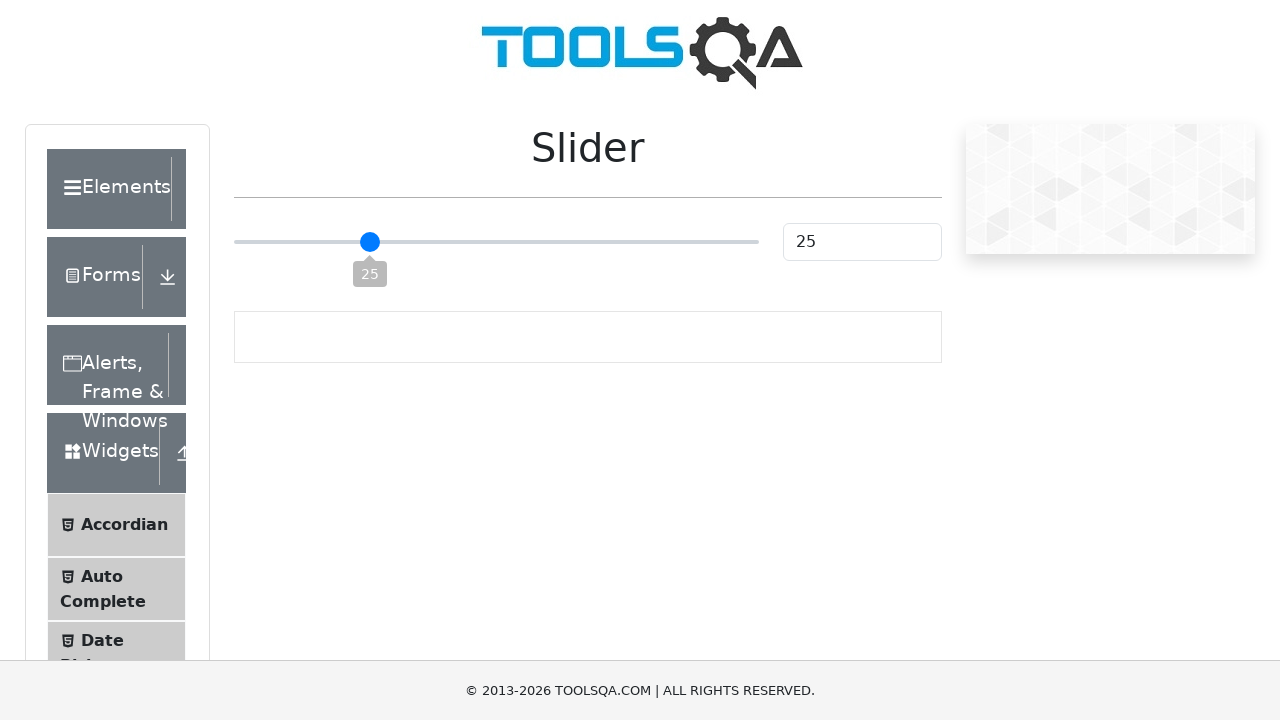

Pressed mouse button down on slider handle at (496, 242)
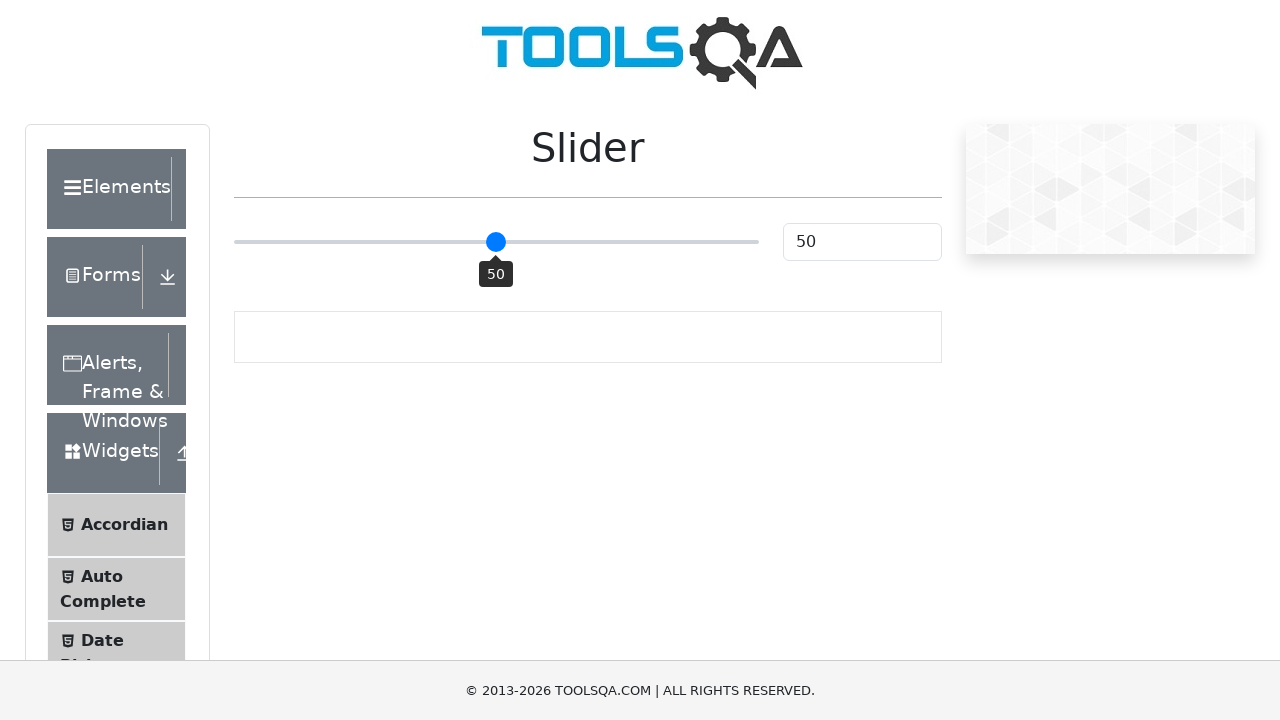

Dragged slider handle 50 pixels to the right at (546, 242)
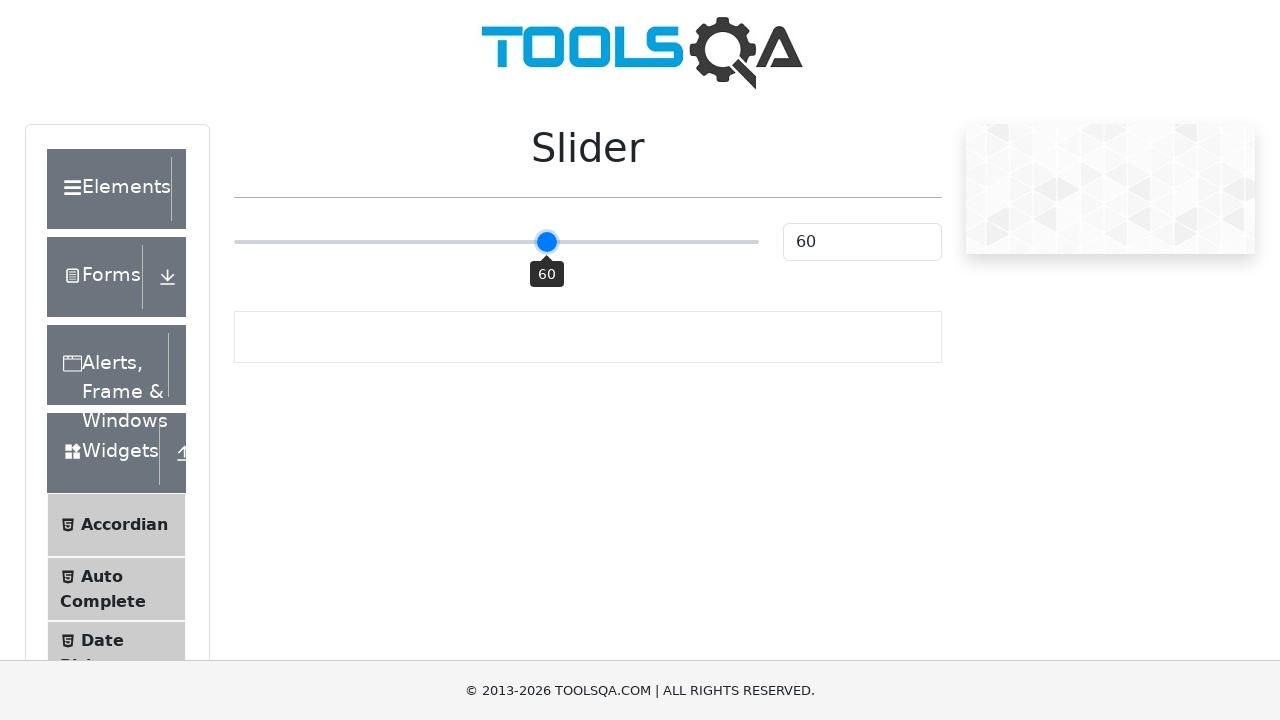

Released mouse button to complete slider drag at (546, 242)
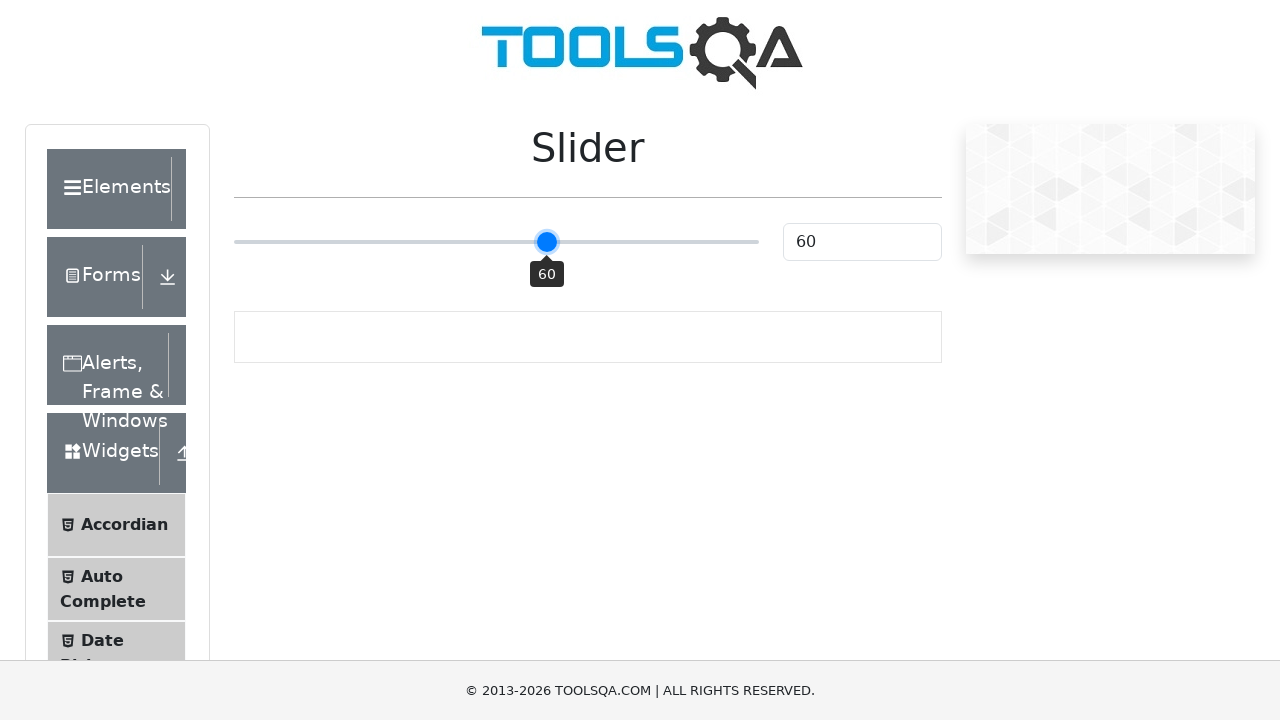

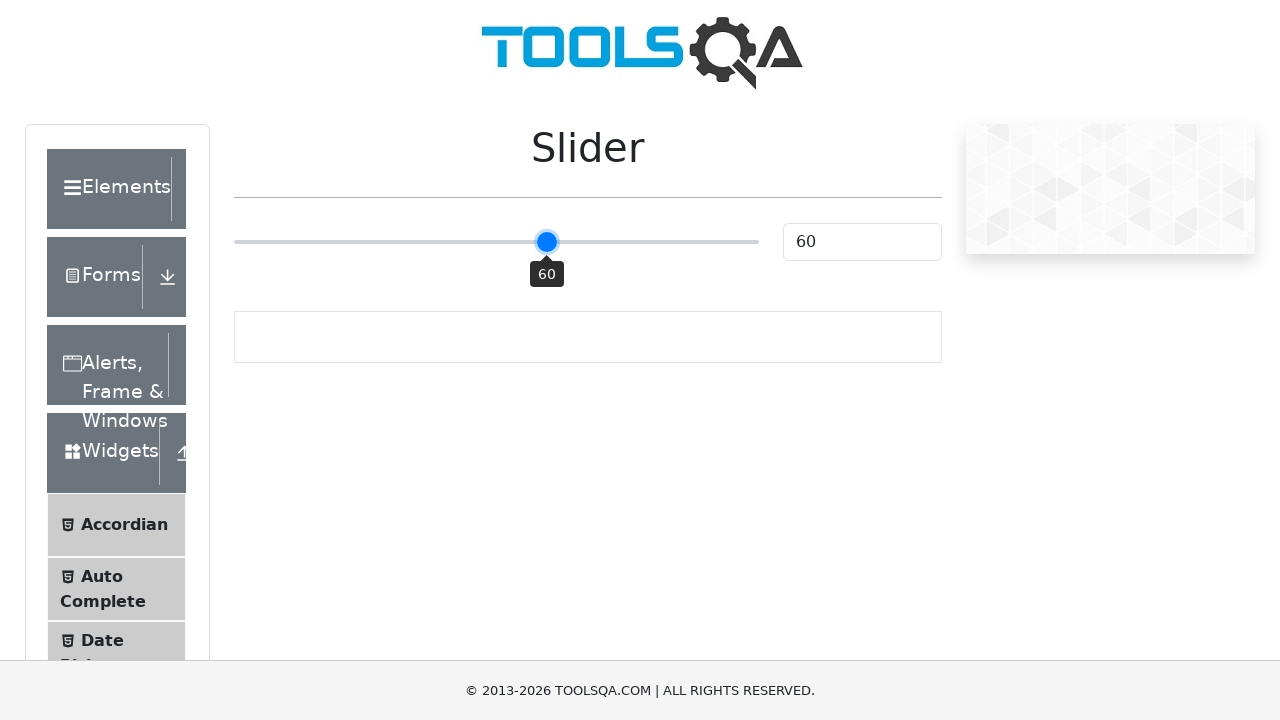